Tests clicking a button and waiting for delayed text element to appear using explicit waits

Starting URL: https://qavbox.github.io/demo/delay/

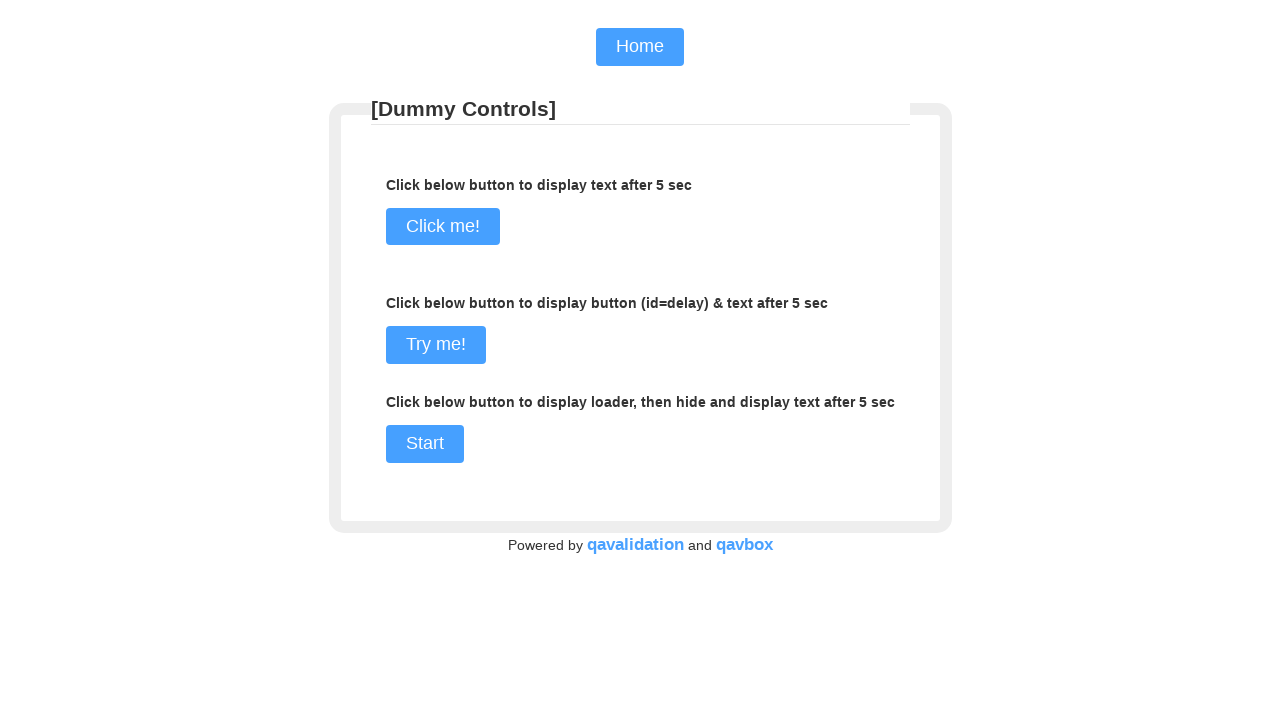

Clicked the 'Click me!' button at (442, 227) on text=Click me!
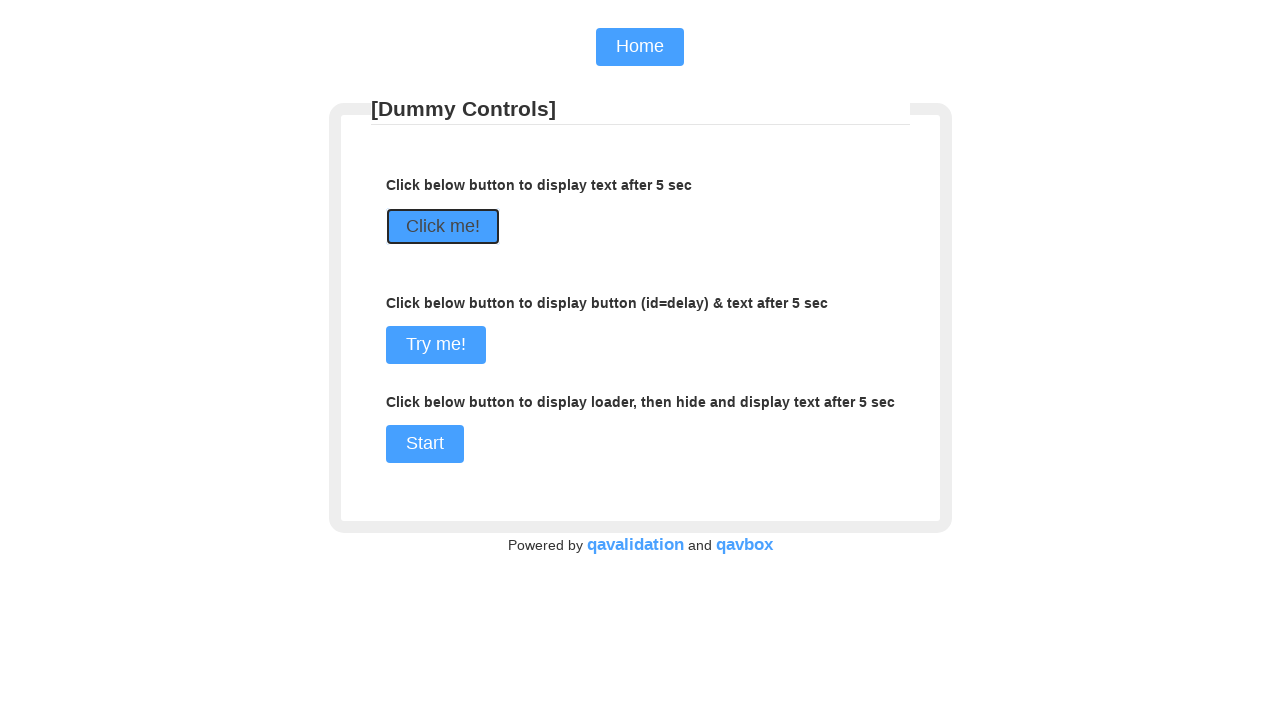

Waited for delayed text element to appear with 10 second timeout
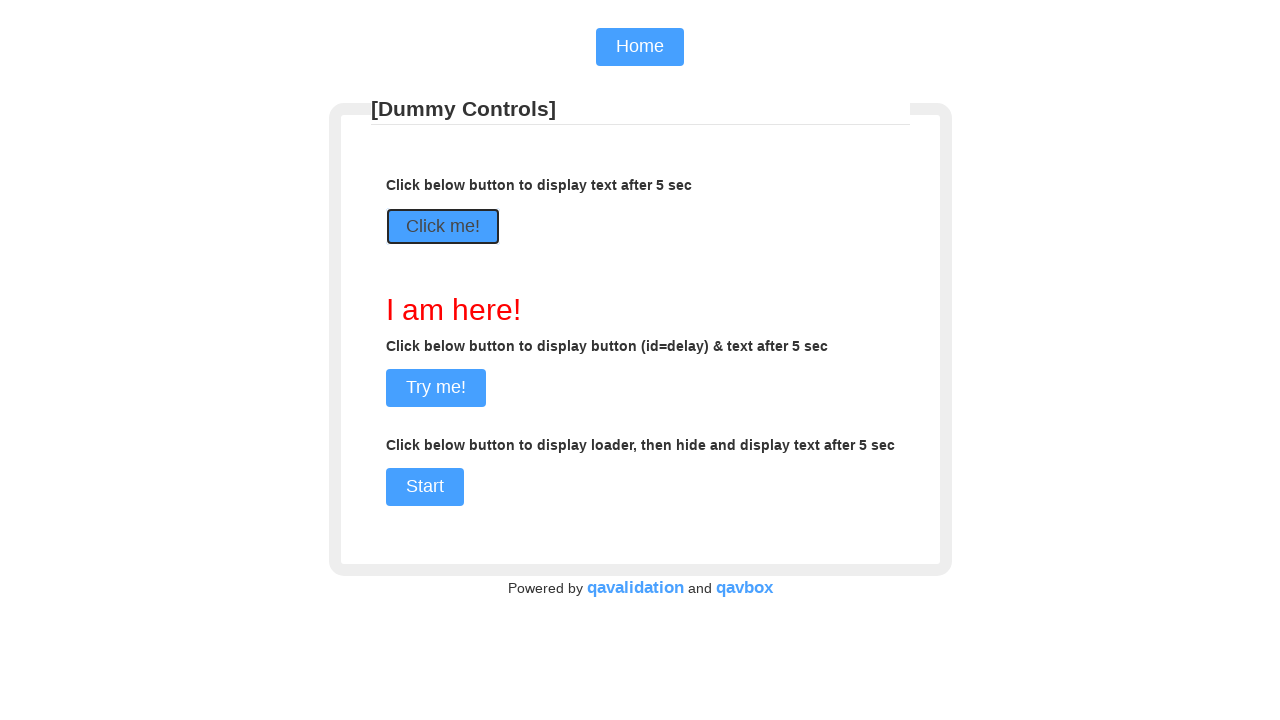

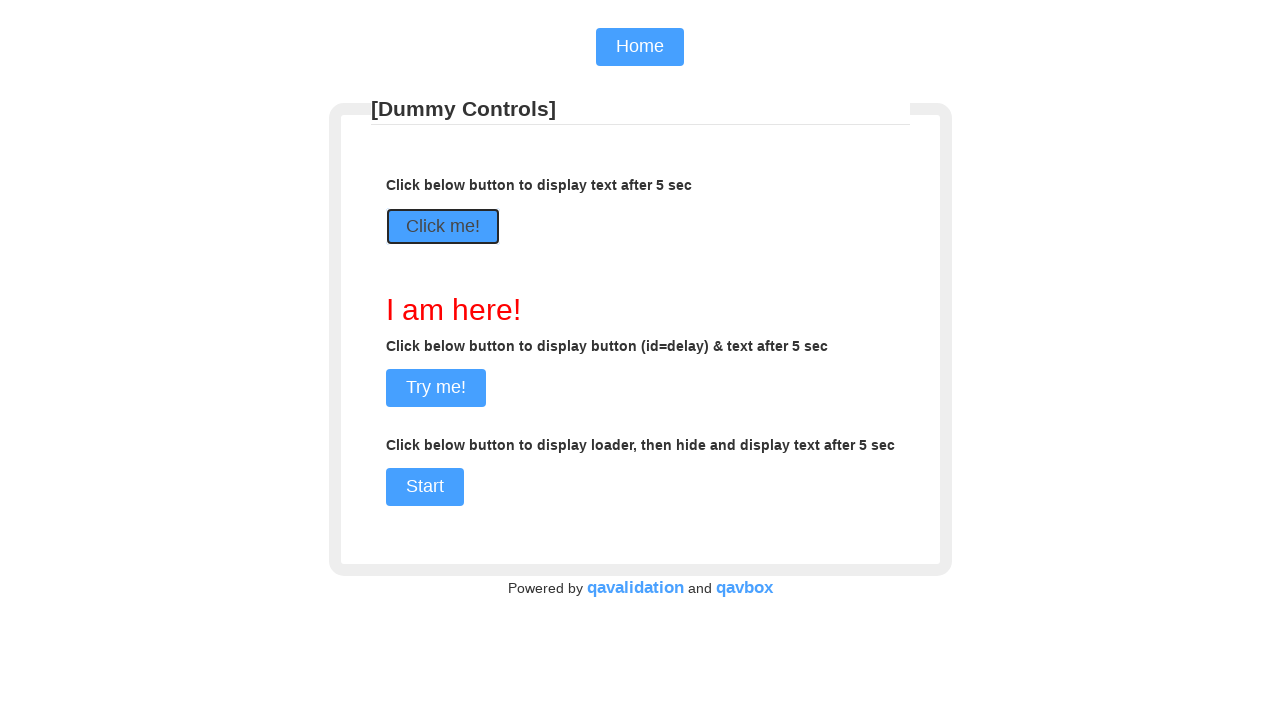